Navigates to a challenging DOM page and locates a table cell based on a specific text value in the same row

Starting URL: http://the-internet.herokuapp.com/challenging_dom

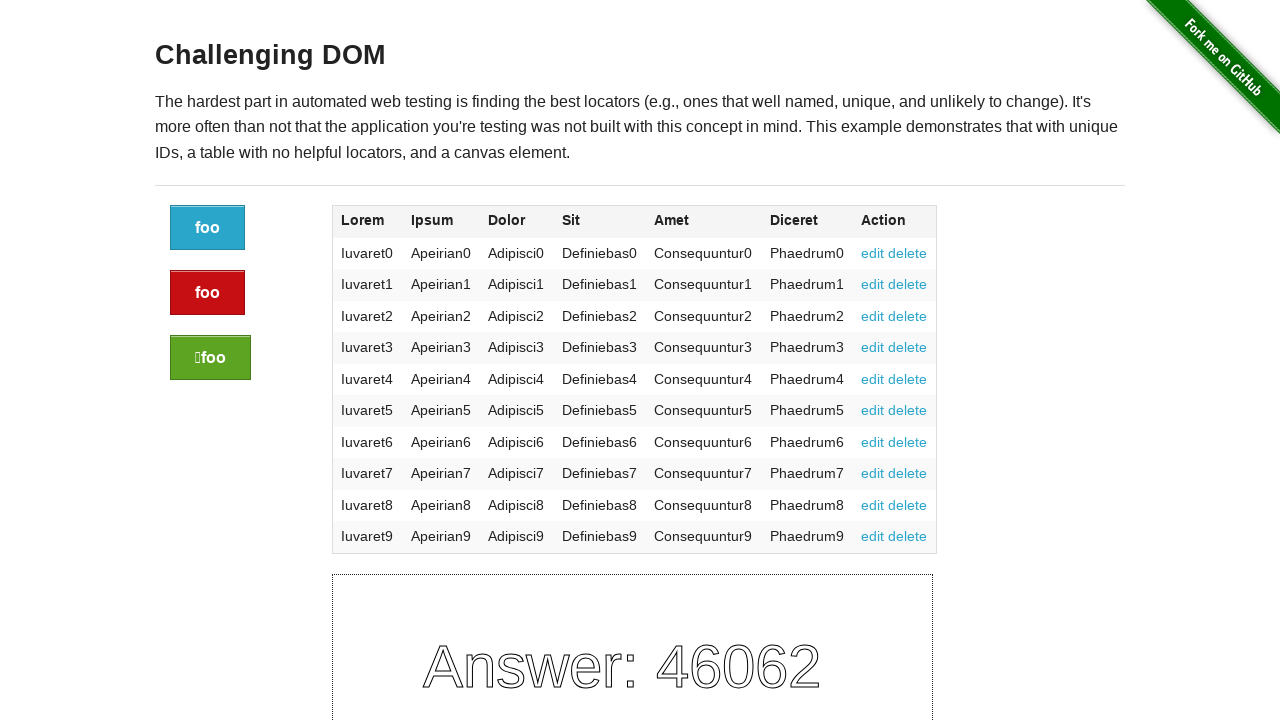

Navigated to challenging DOM page
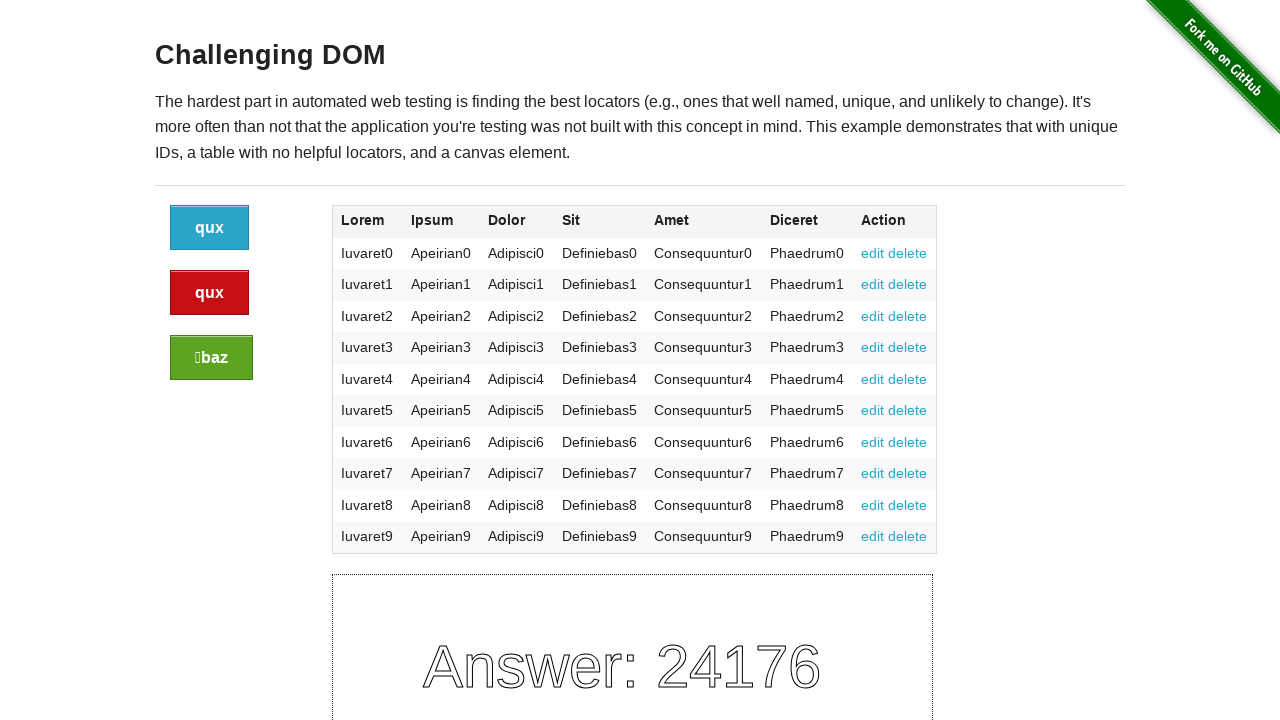

Located table cell in row containing 'Adipisci5' using XPath
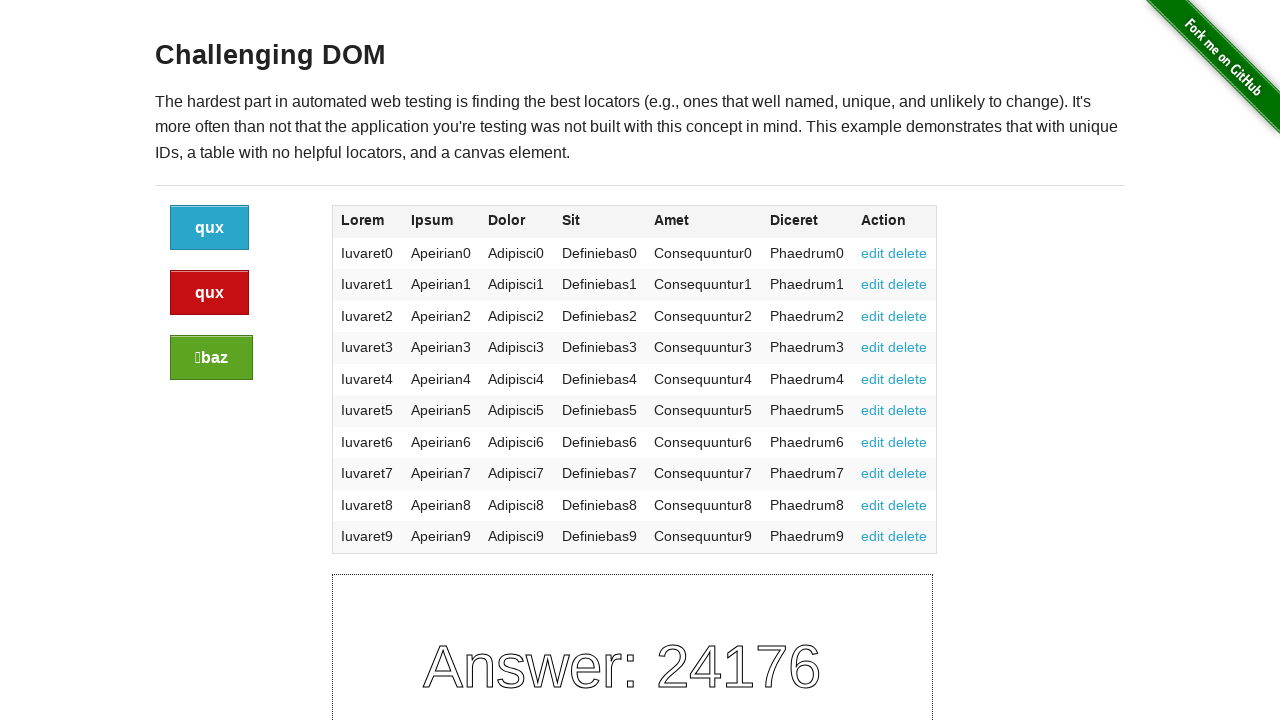

Retrieved text content from sibling cell in same row
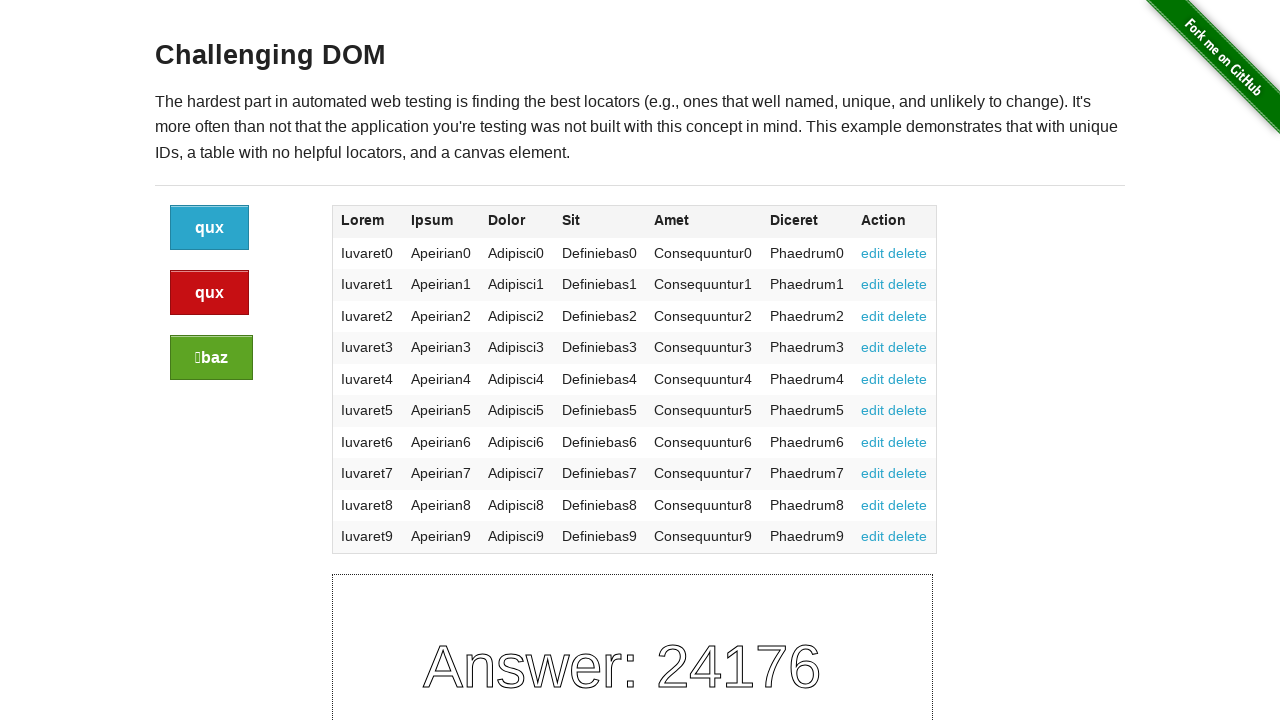

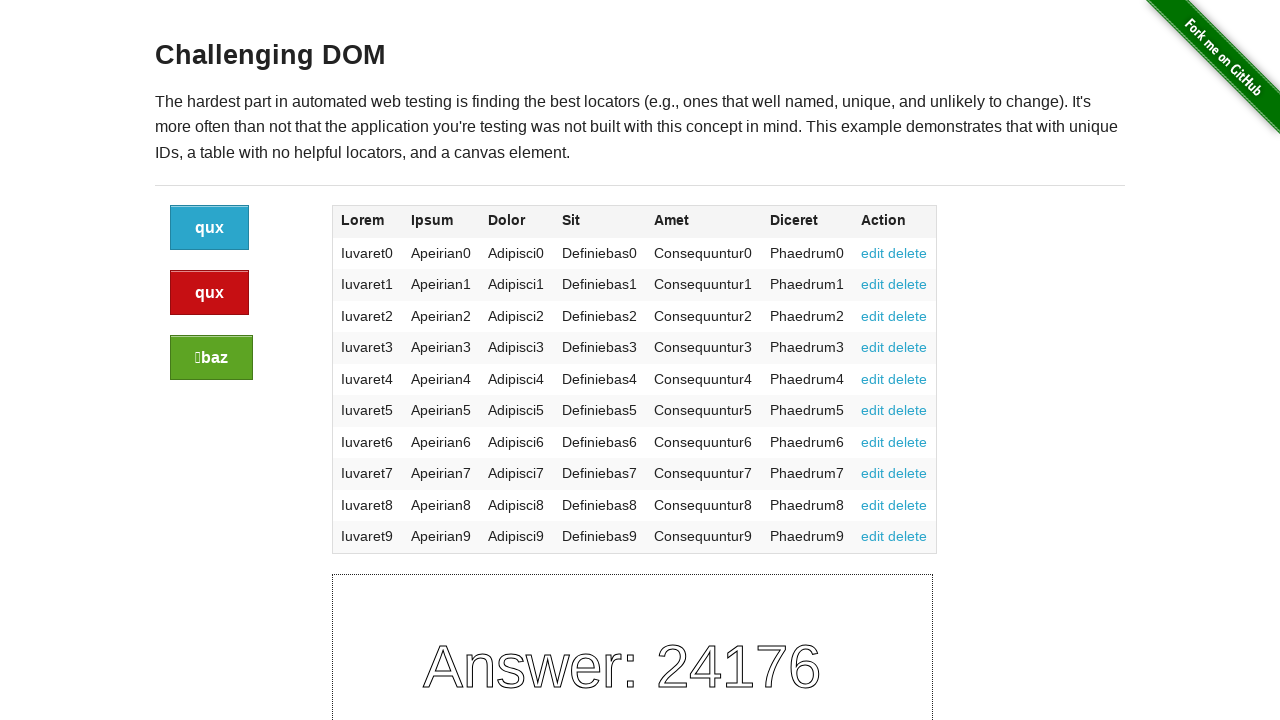